Tests JavaScript confirm dialog by switching to an iframe, triggering the dialog, dismissing it, and verifying the result text

Starting URL: https://www.w3schools.com/js/tryit.asp?filename=tryjs_confirm

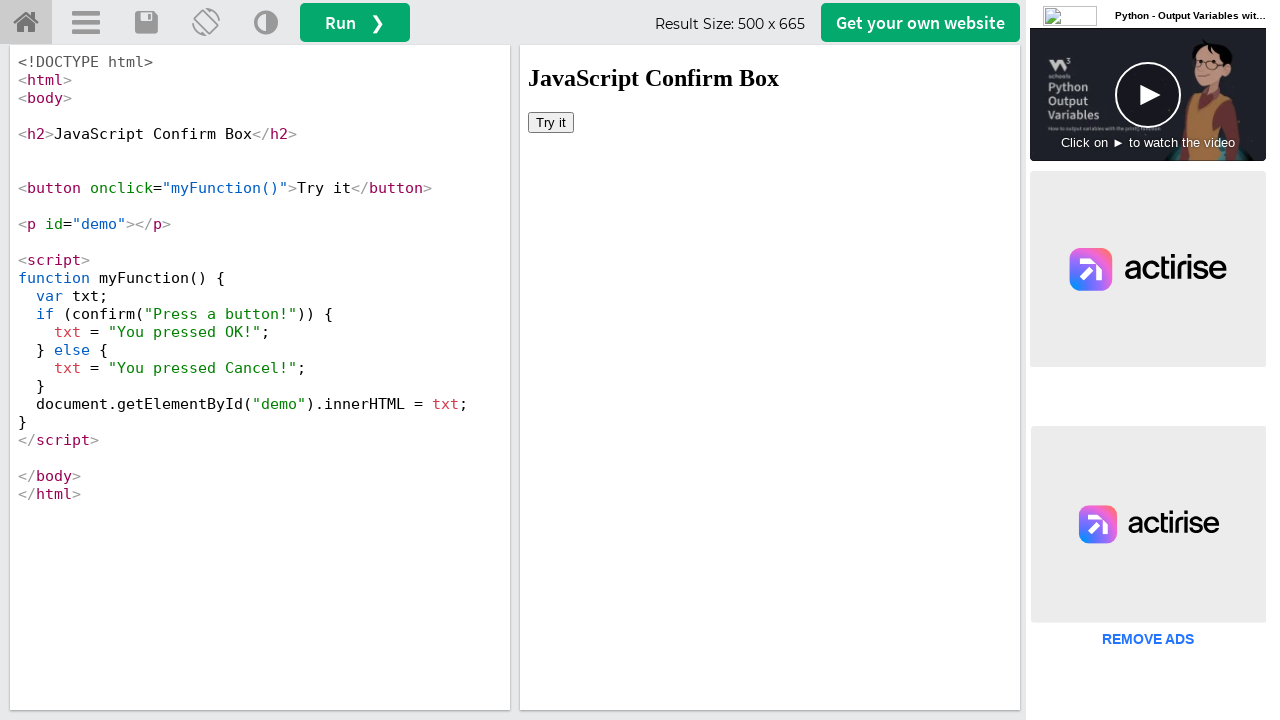

Located iframe containing the demo
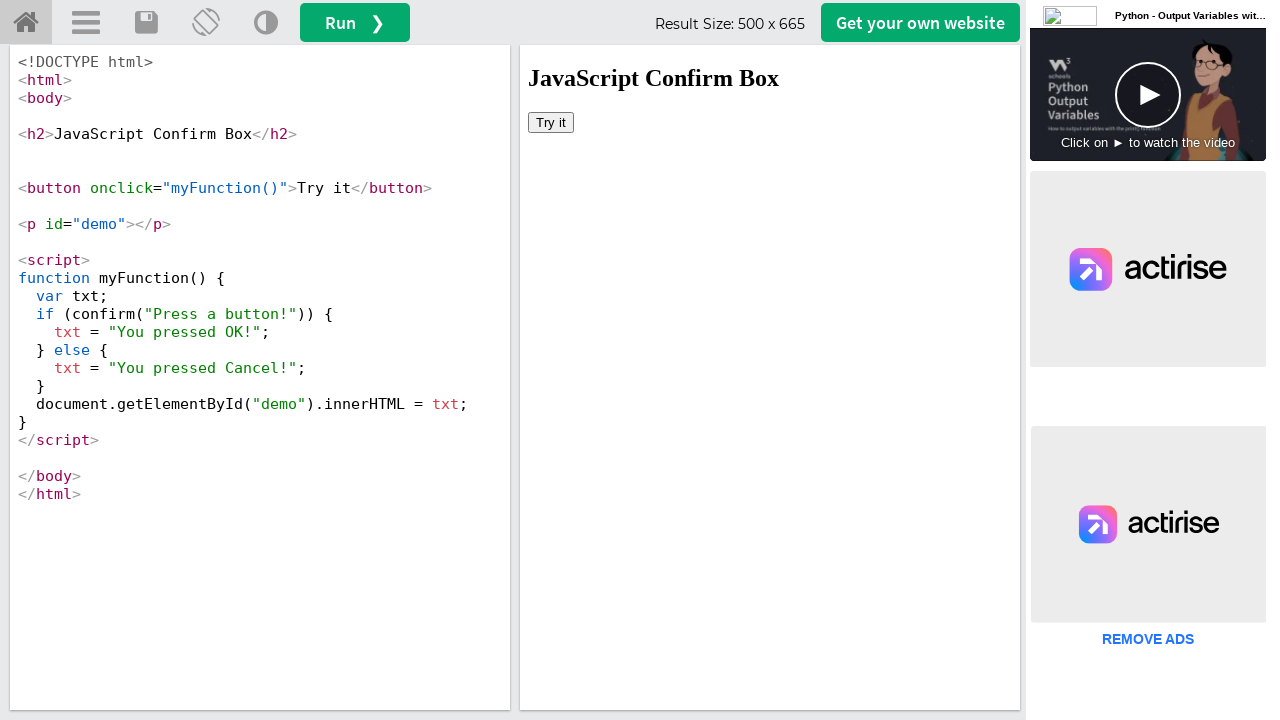

Clicked 'Try it' button to trigger confirm dialog at (551, 122) on iframe[name='iframeResult'] >> internal:control=enter-frame >> xpath=//button[co
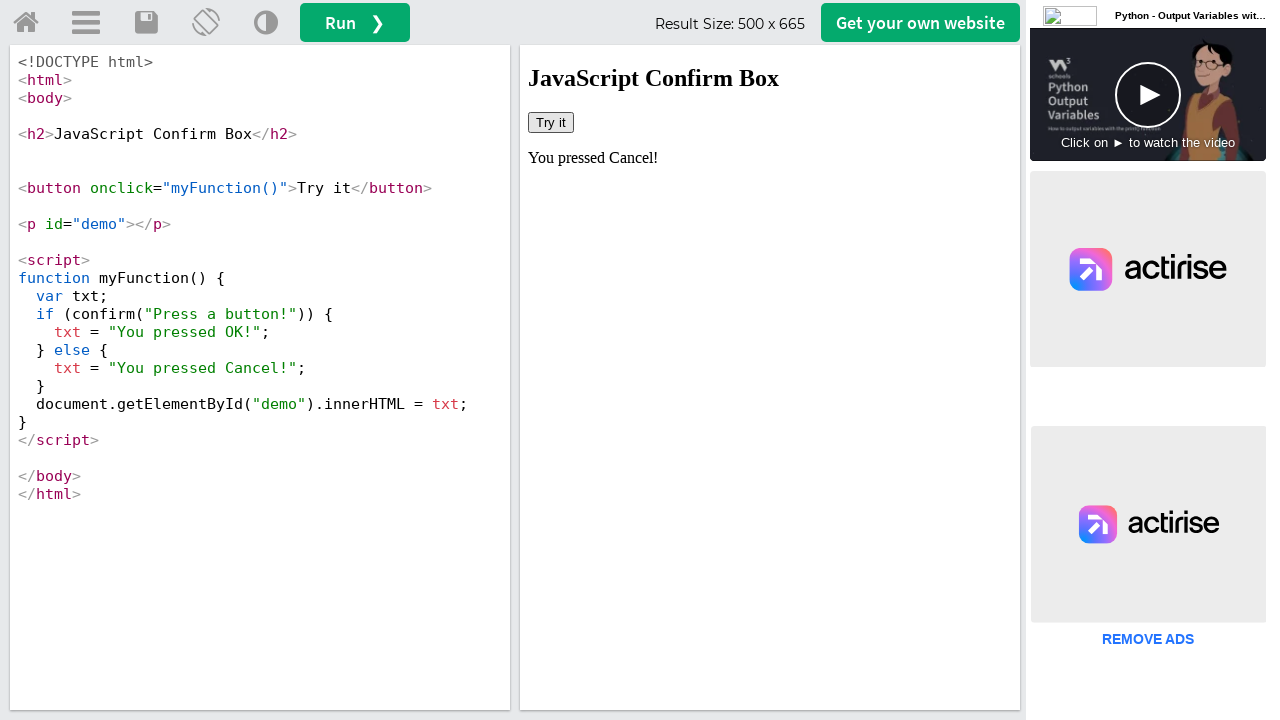

Set up dialog handler to dismiss confirm dialog
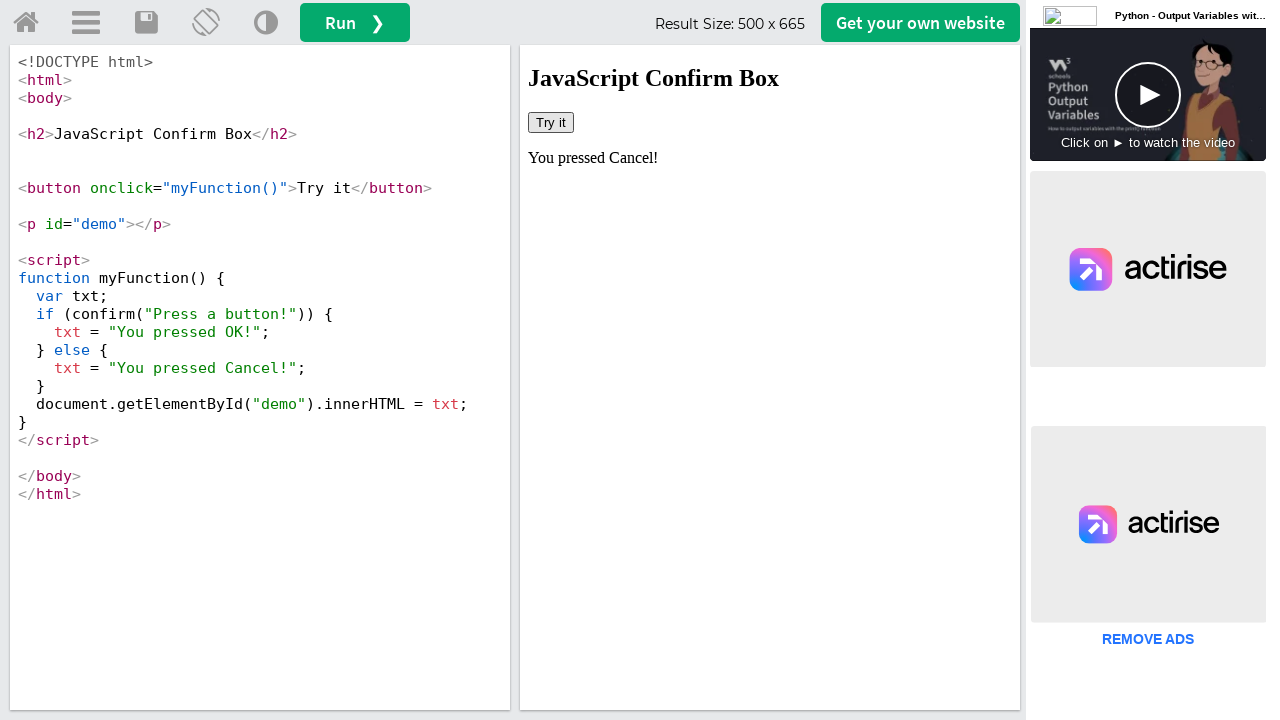

Retrieved result text from #demo element
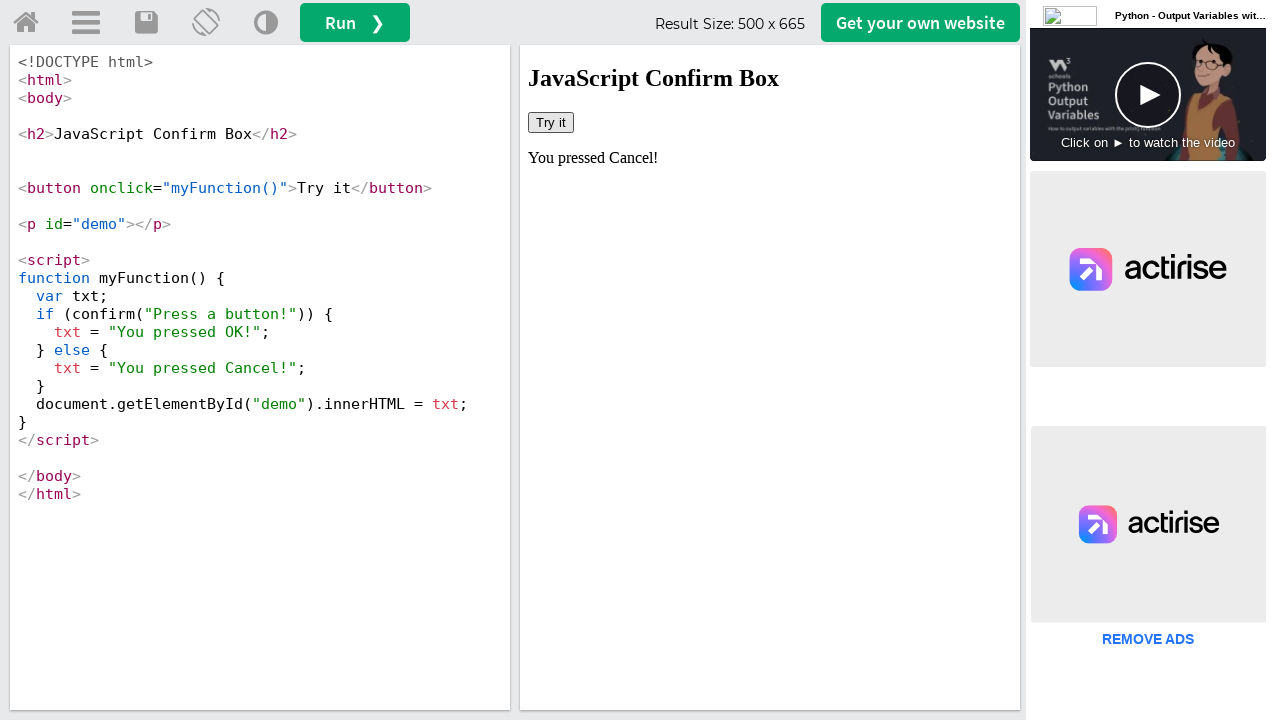

Printed result text: You pressed Cancel!
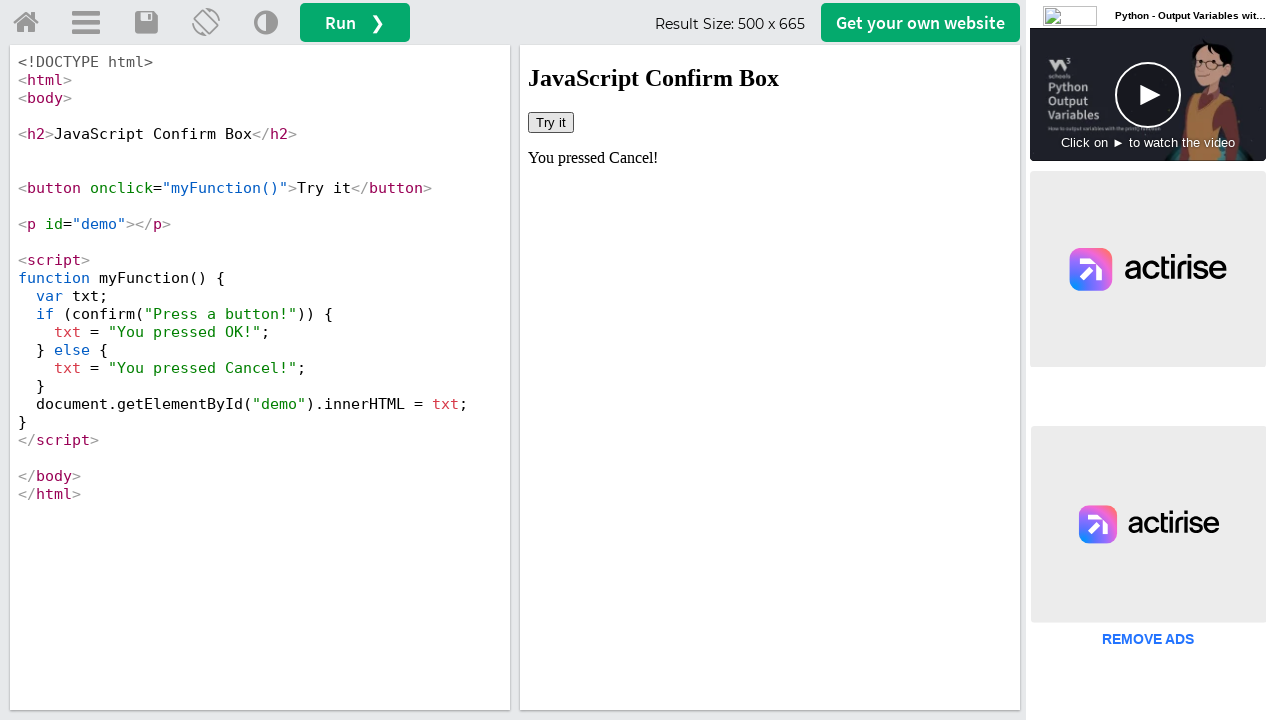

Verified that 'pressed' text is present in result - action performed correctly
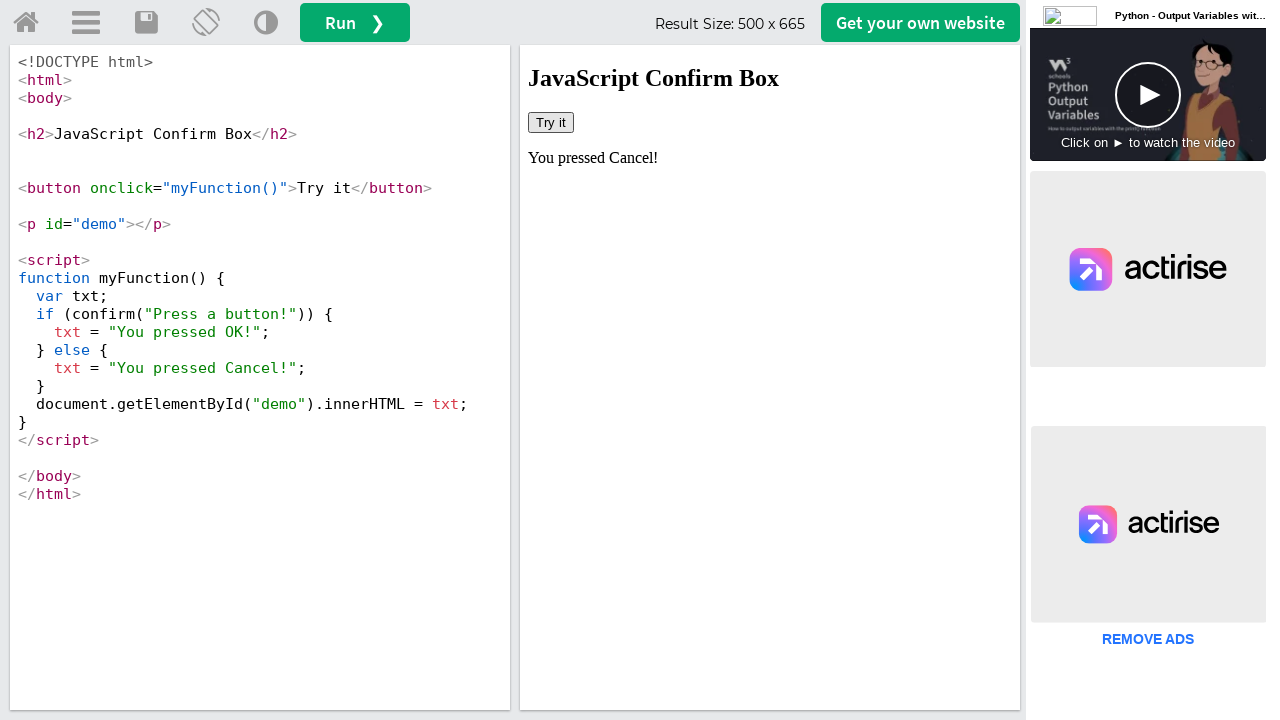

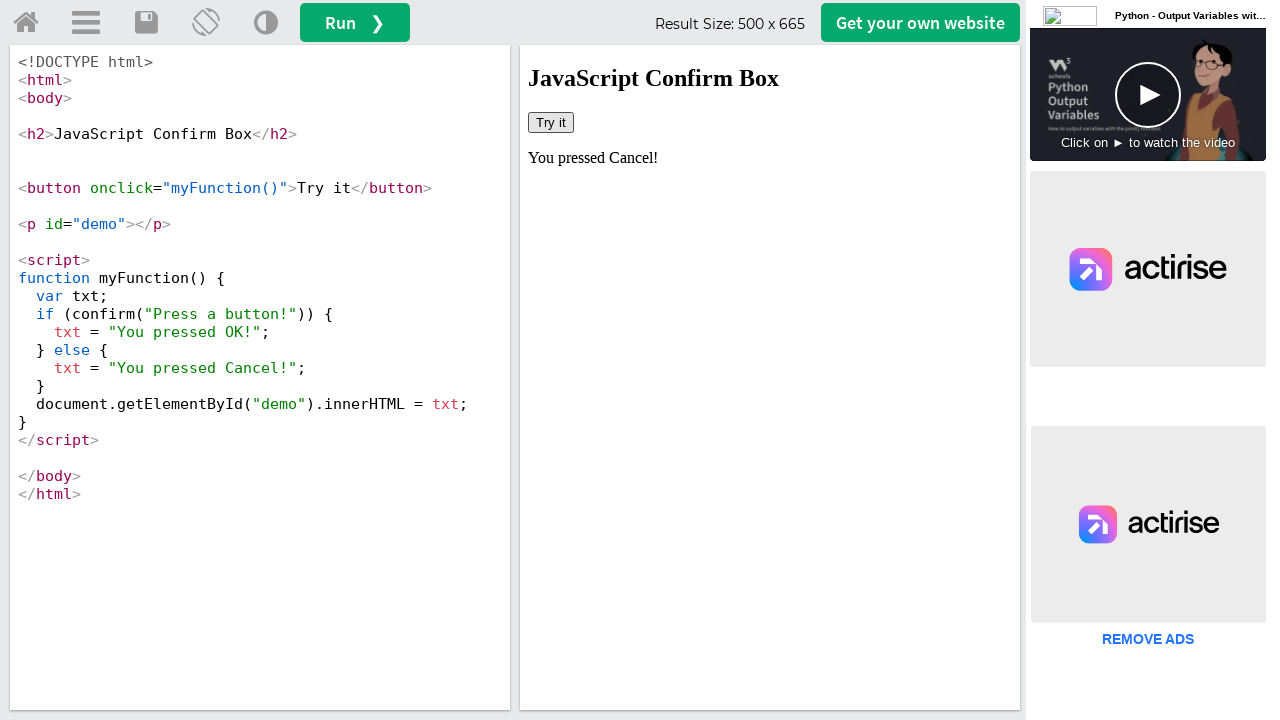